Tests confirm alert functionality by navigating to the alert practice page, triggering a confirm dialog, and dismissing it

Starting URL: https://letcode.in/

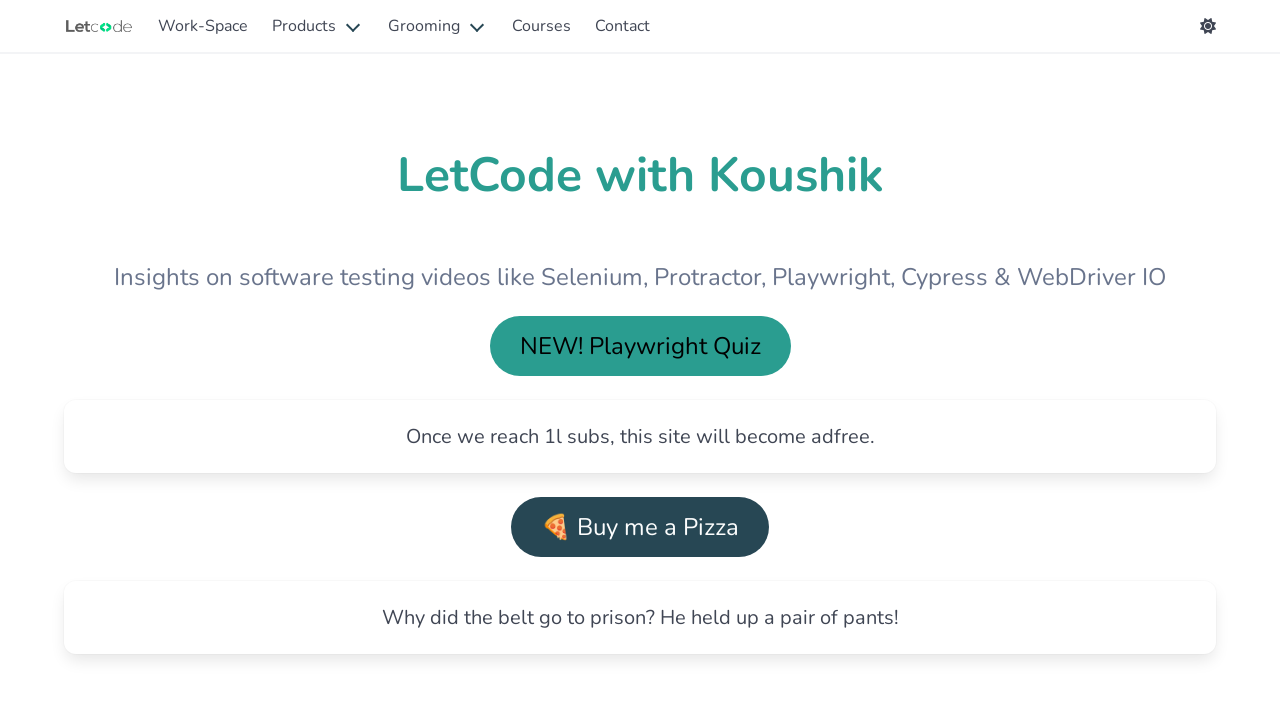

Clicked Work-space button at (203, 26) on #testing
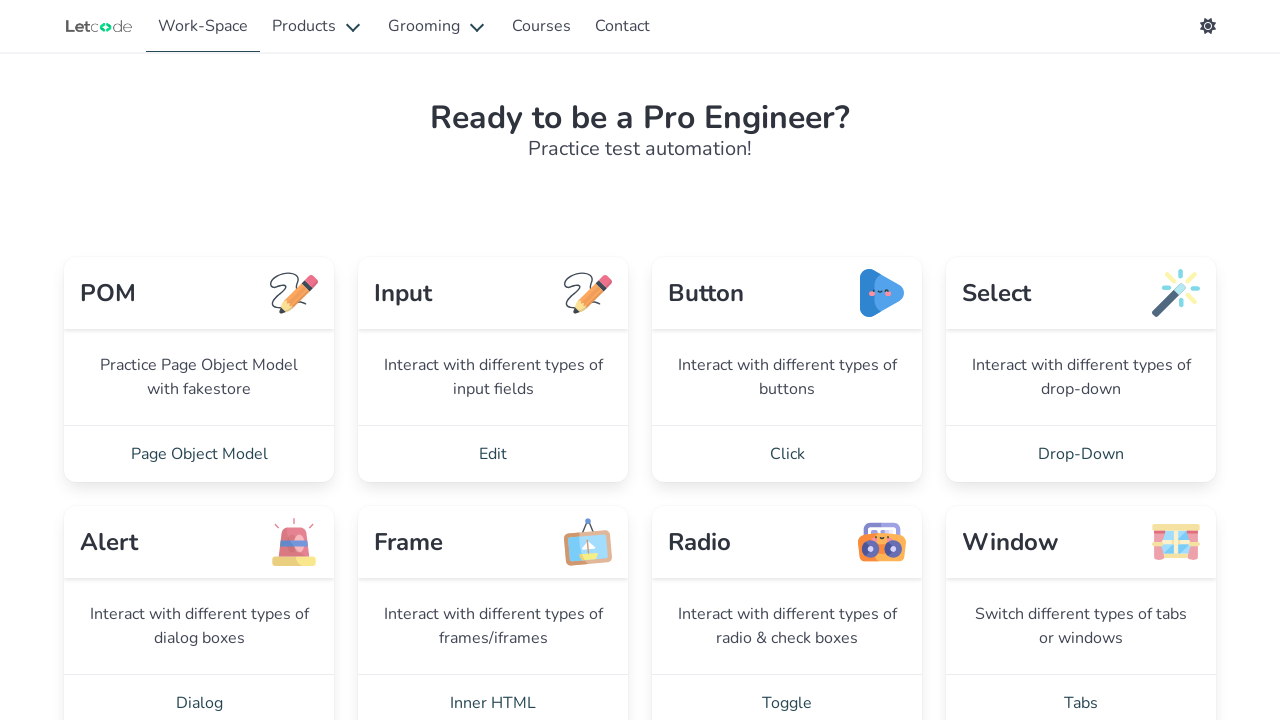

Clicked dialog/alert link to navigate to alert practice page at (199, 692) on a[href='/alert']
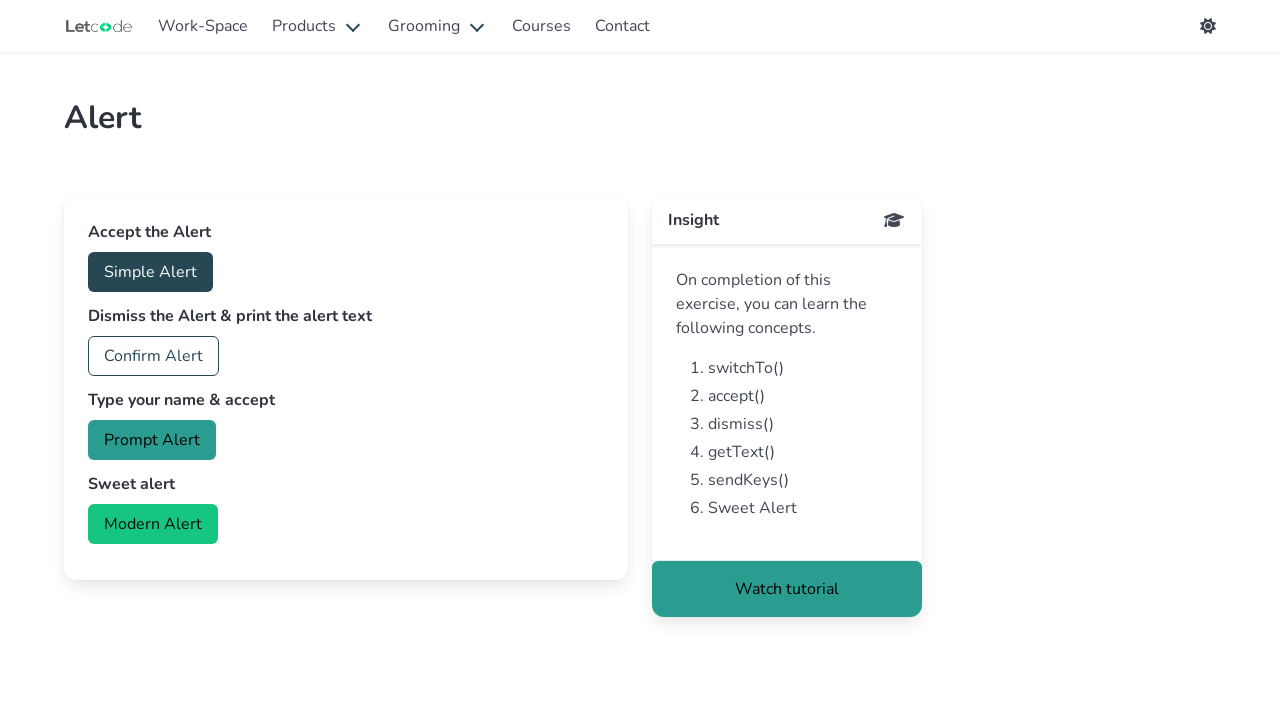

Confirm alert button loaded on page
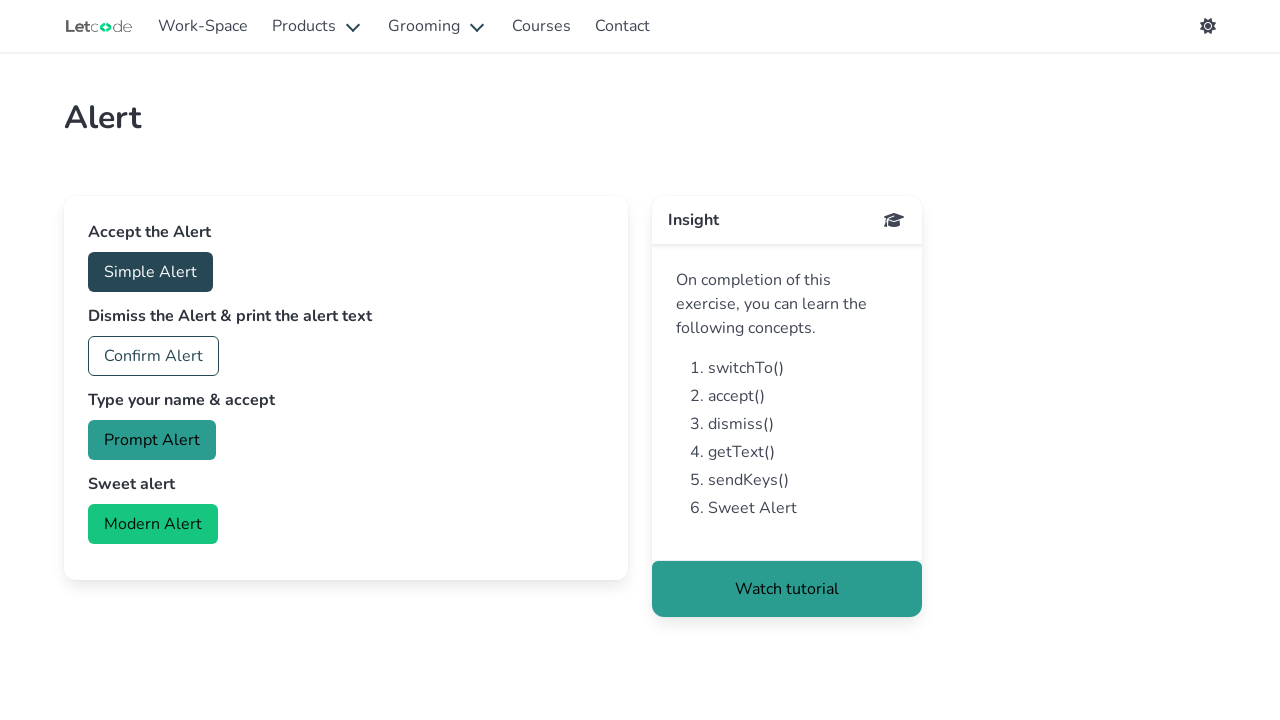

Clicked confirm alert button to trigger confirm dialog at (154, 356) on #confirm
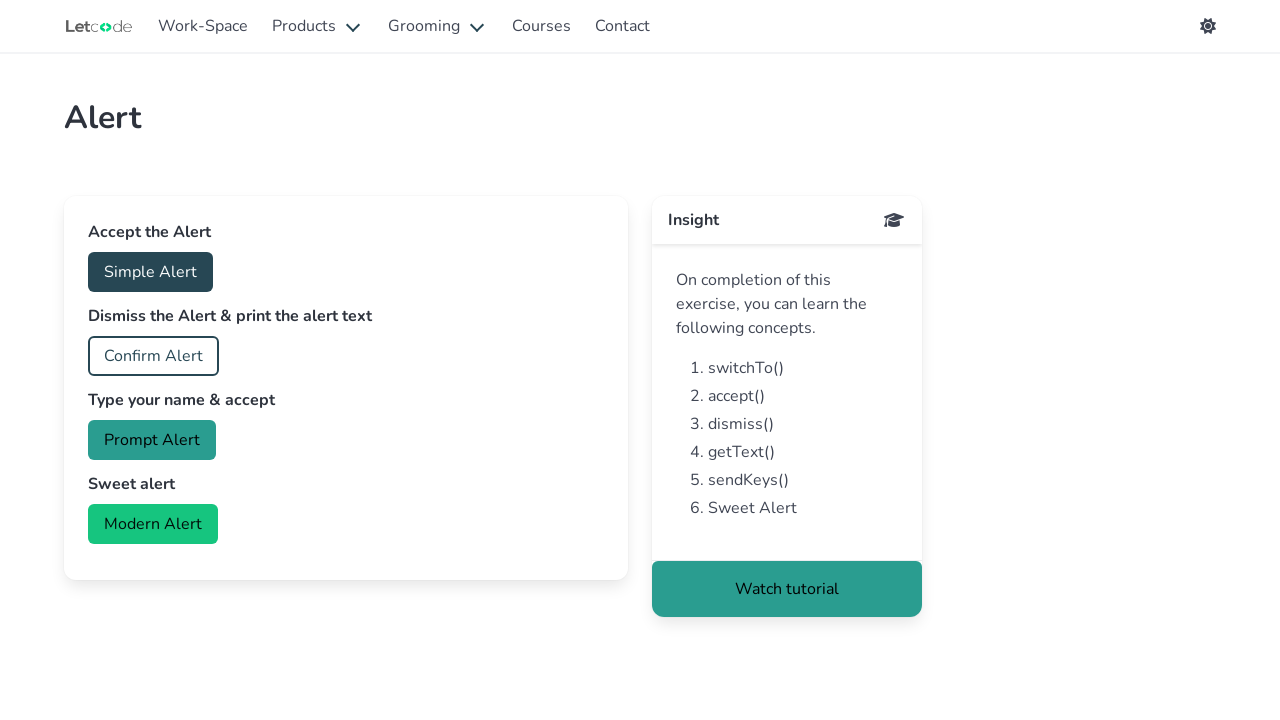

Set up dialog handler to dismiss confirm dialogs
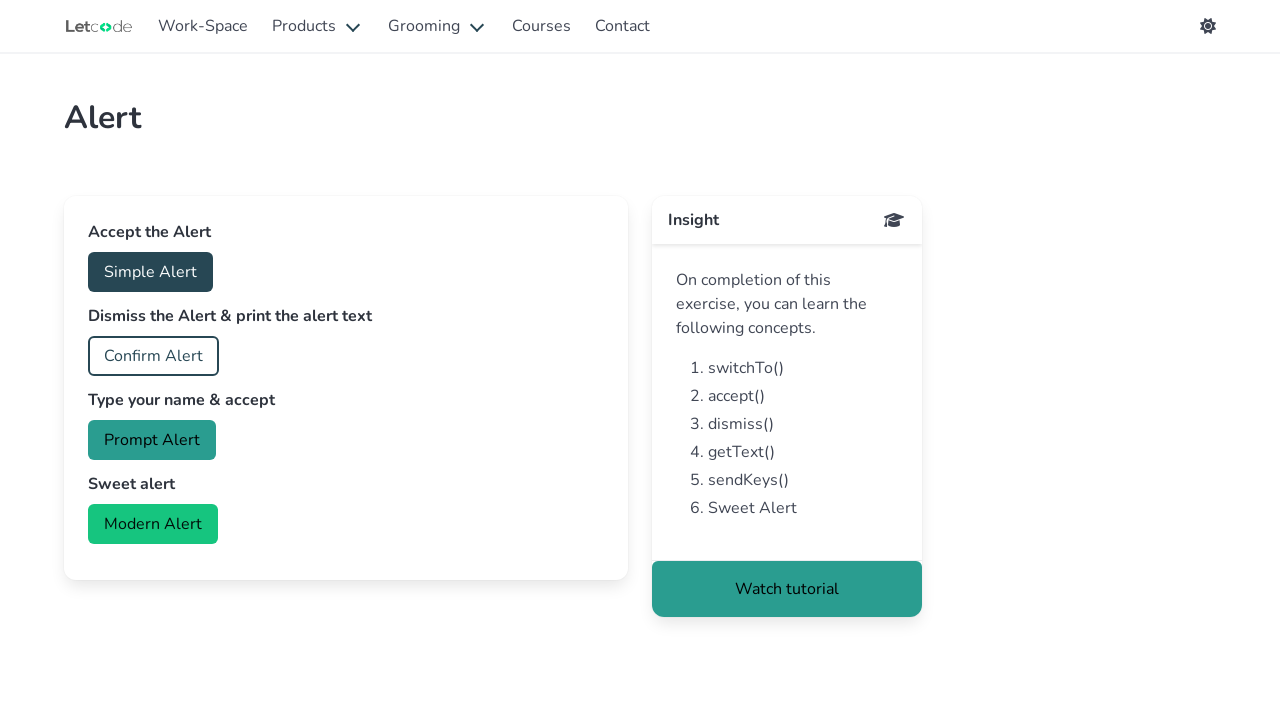

Clicked confirm button again to trigger and dismiss the confirm dialog at (154, 356) on #confirm
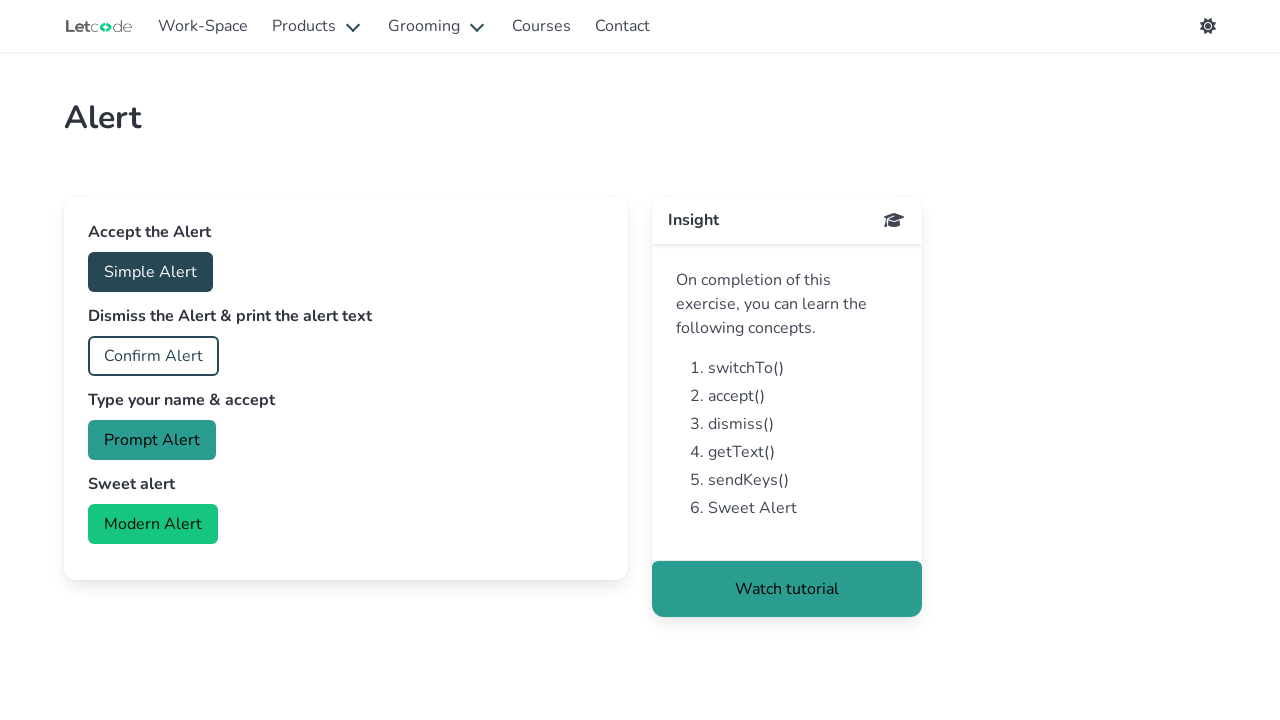

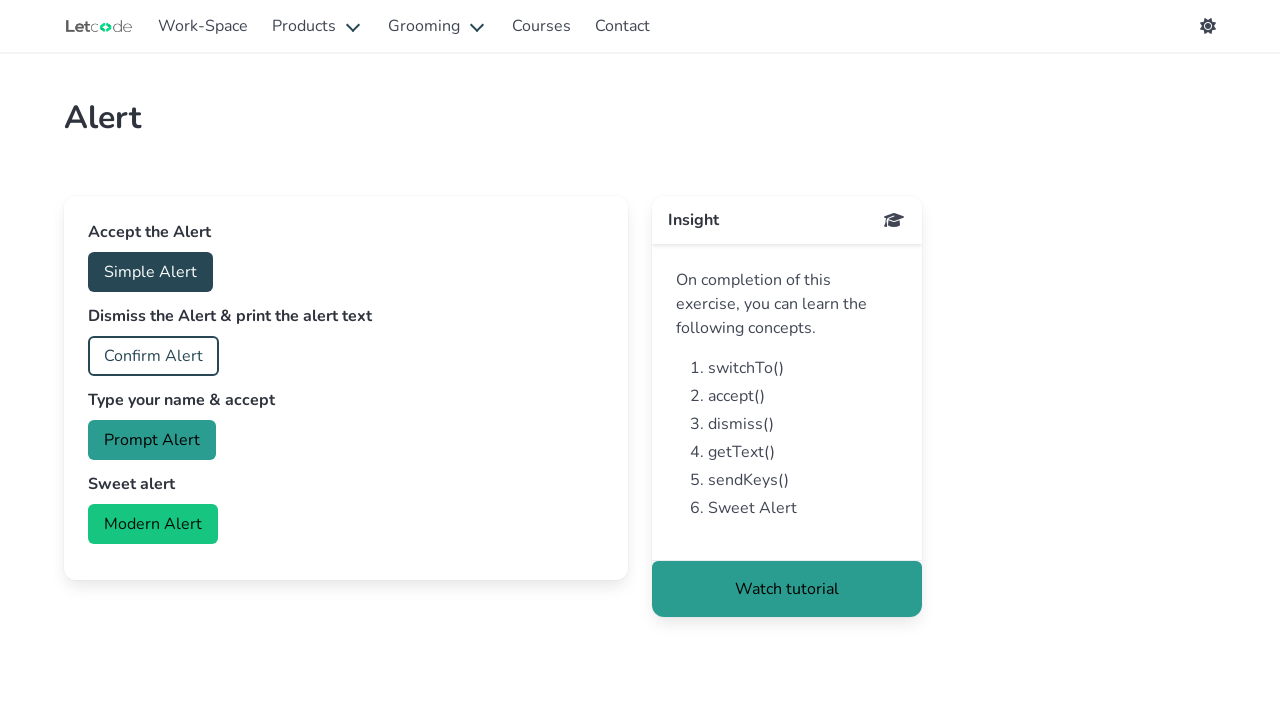